Tests window switching functionality by clicking a link that opens a new window and then switching to that window by its name.

Starting URL: https://aksharatraining.com/parent.html

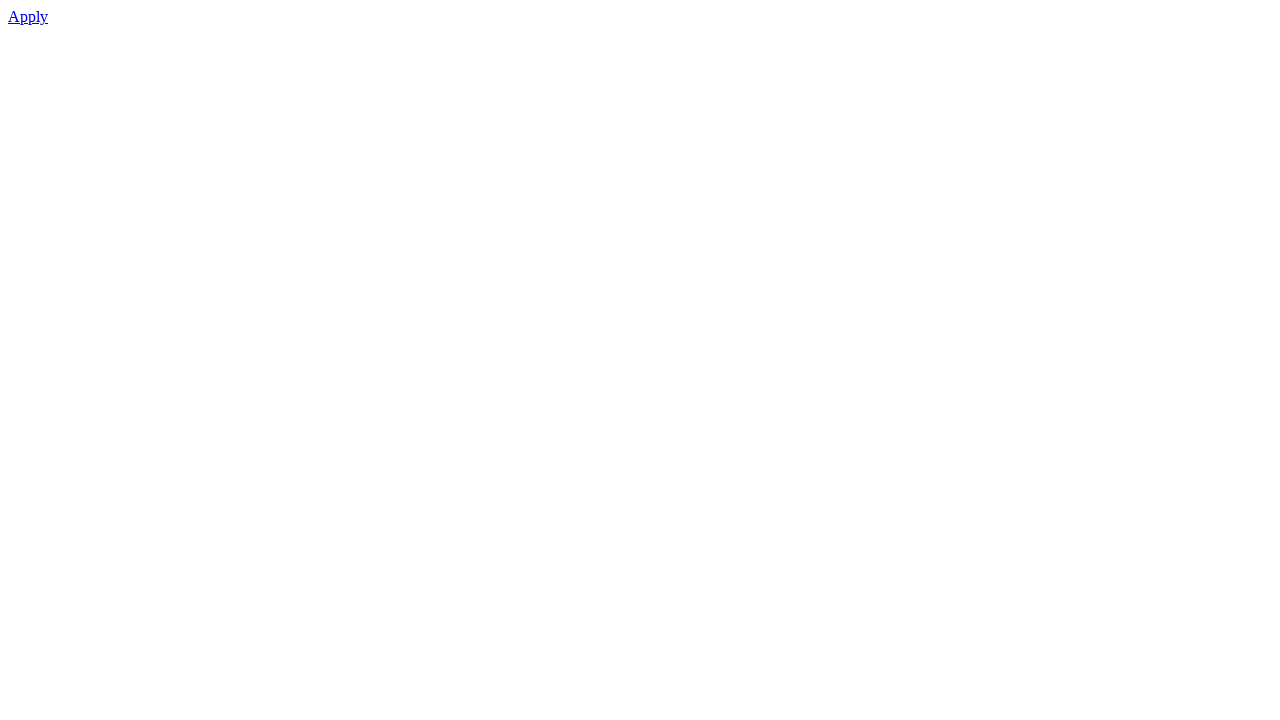

Clicked link to open new window at (28, 16) on #a1
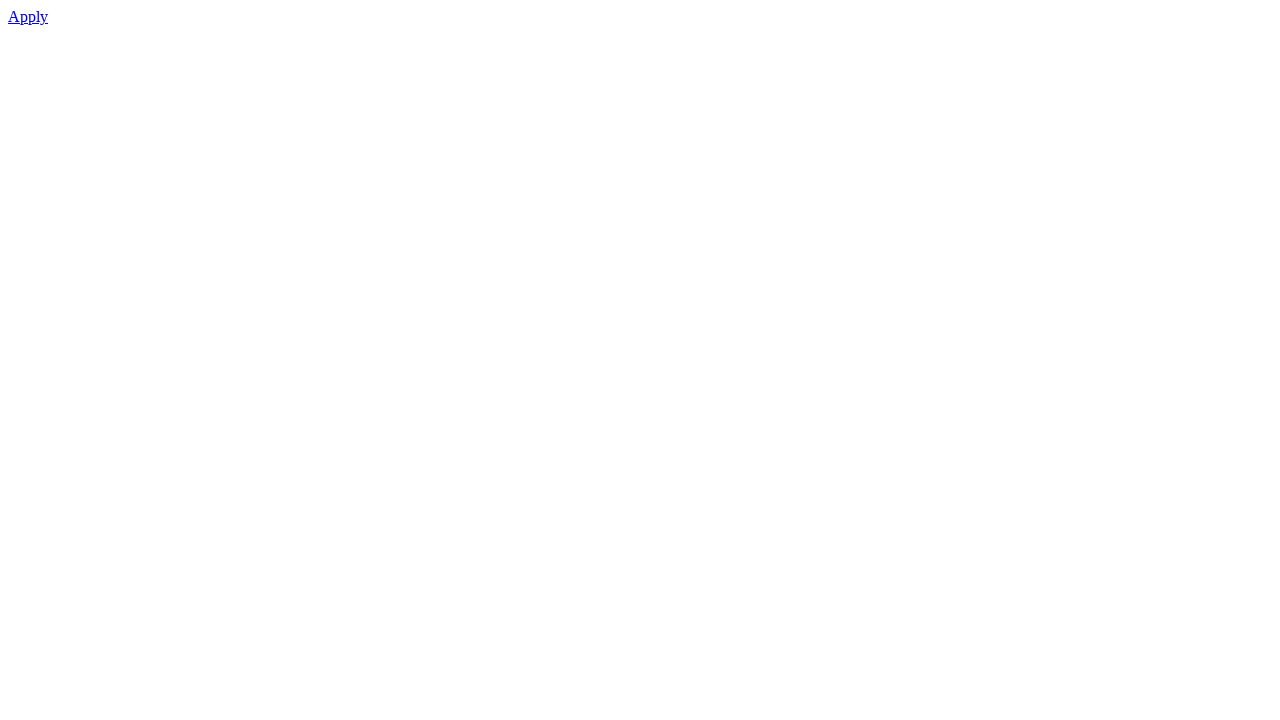

New window opened and captured at (28, 16) on #a1
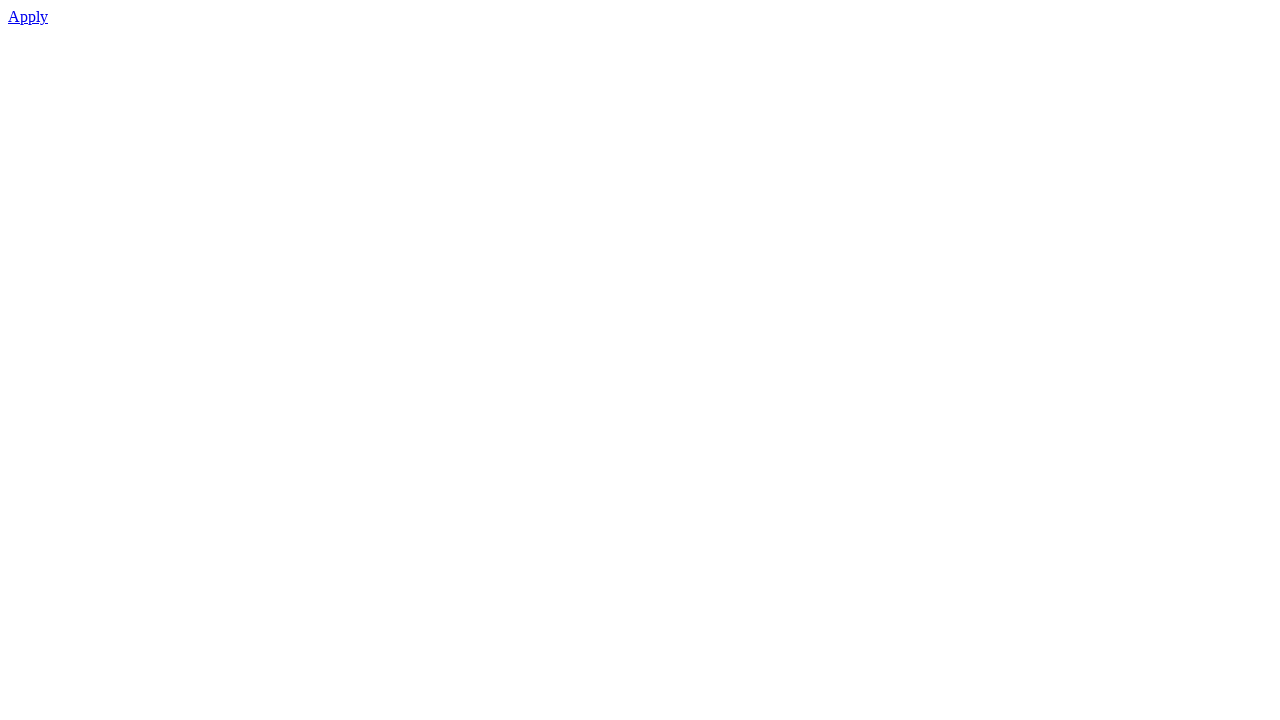

Switched to new window
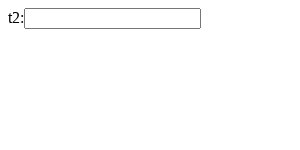

New window page fully loaded
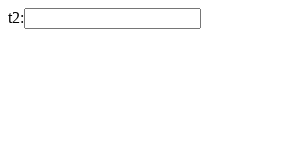

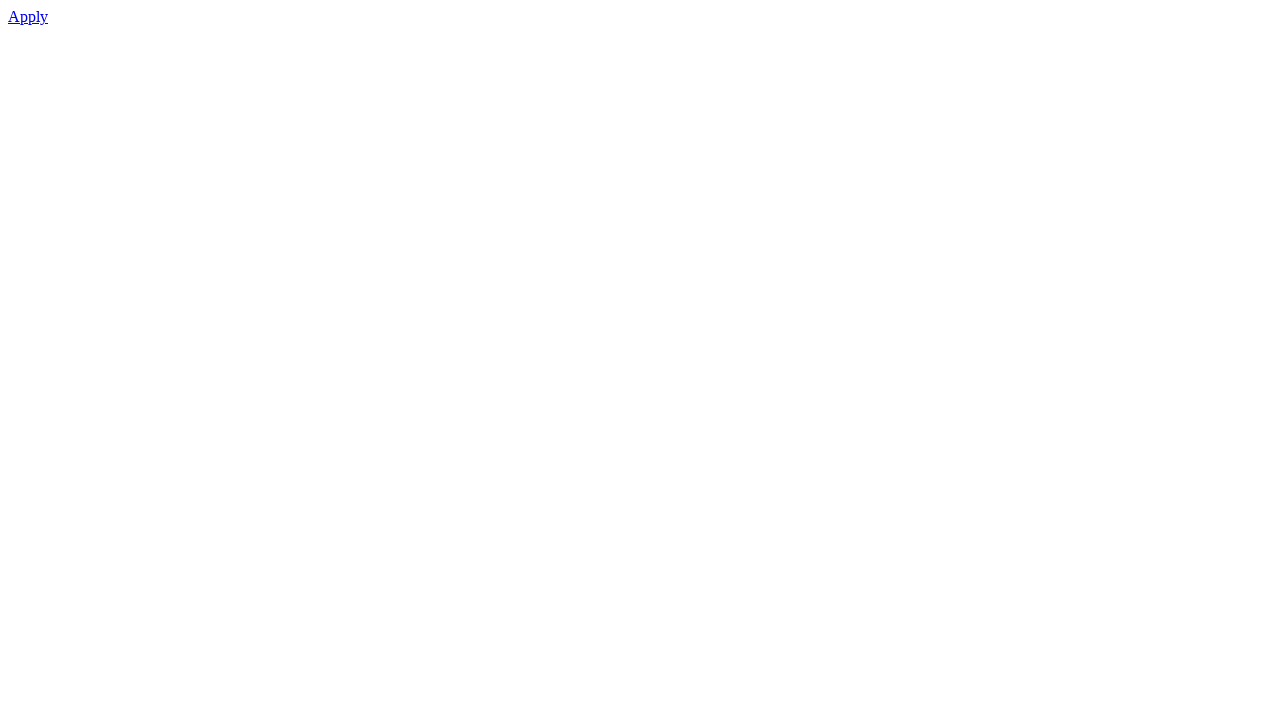